Validates that navigation to the Yum Brands homepage completes successfully

Starting URL: https://www.yum.com/

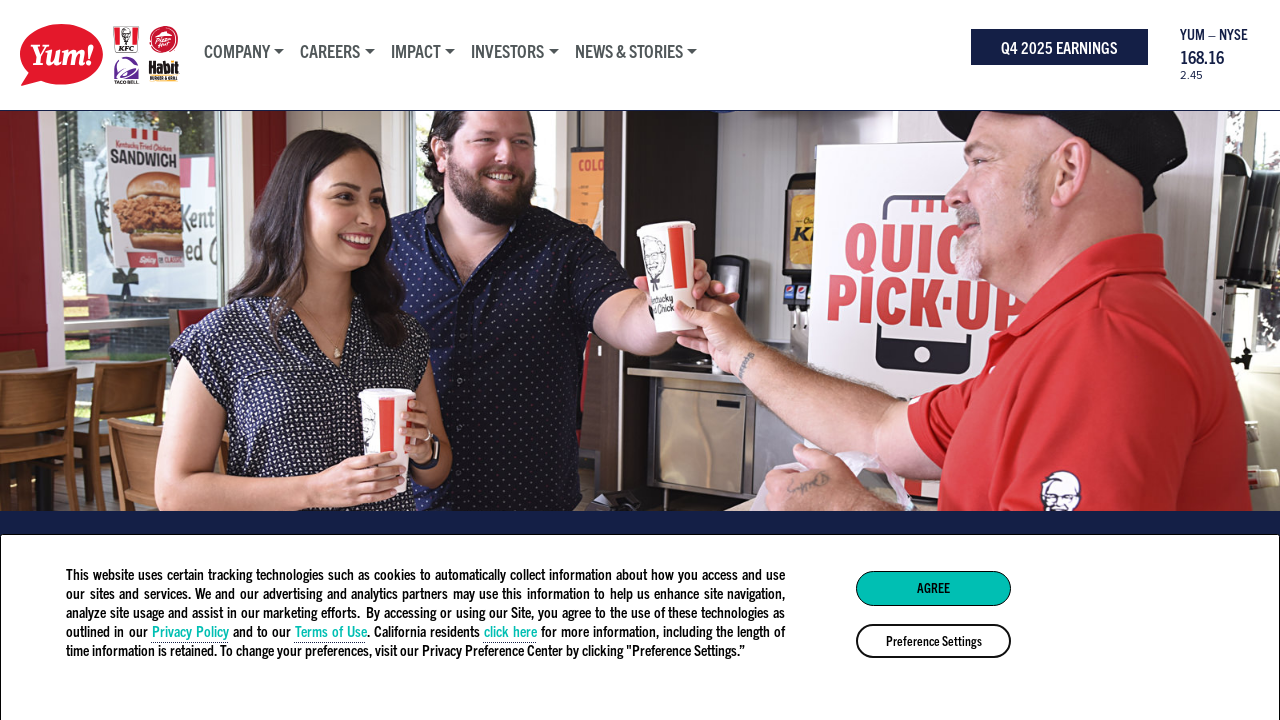

Waited for page DOM to fully load
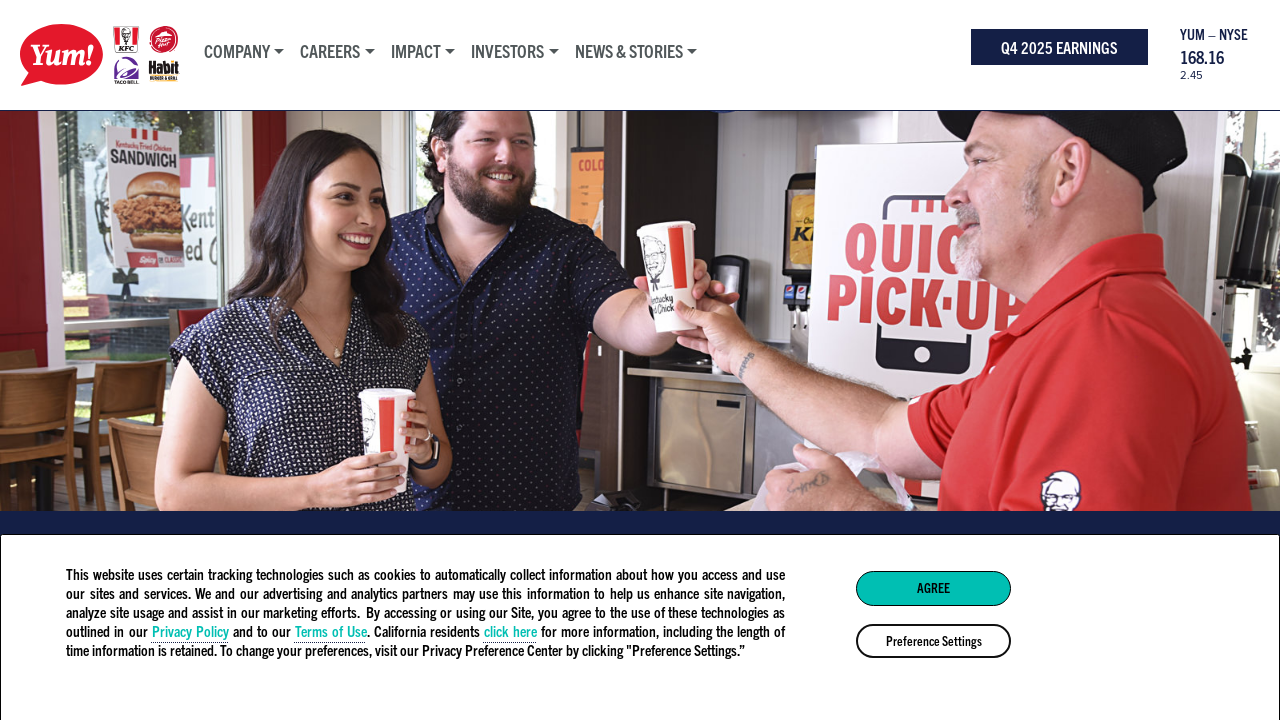

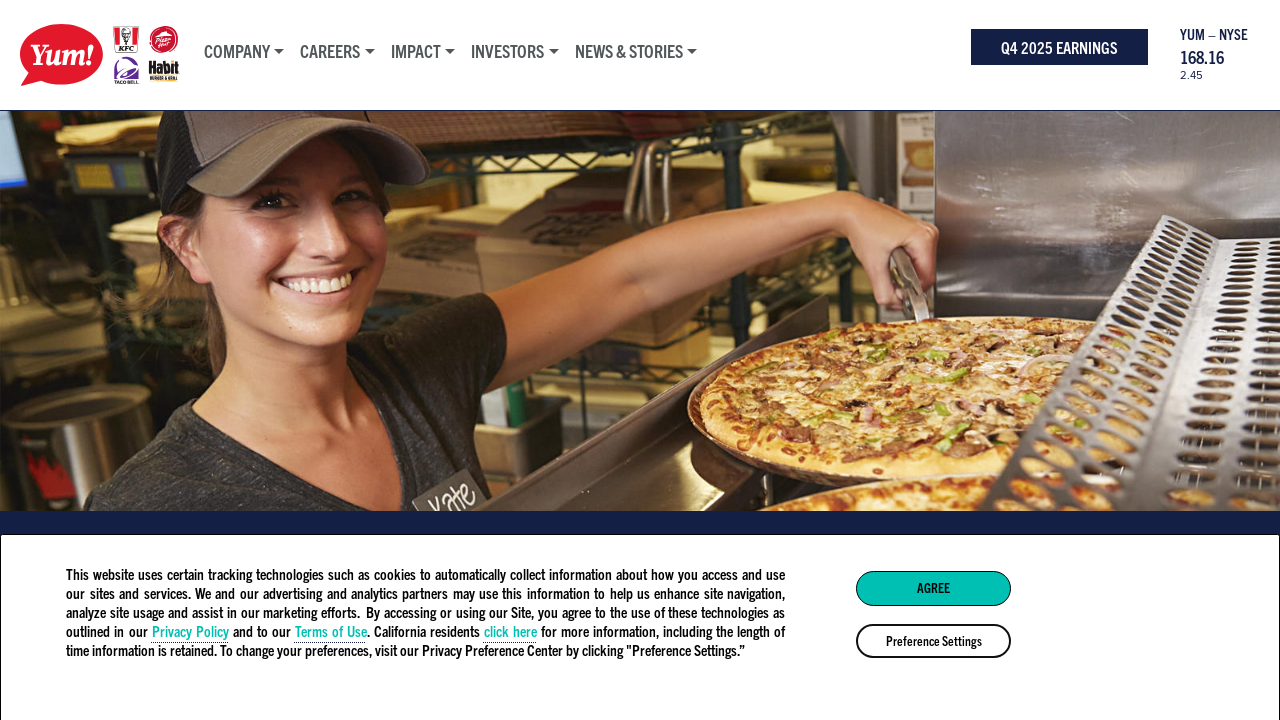